Tests JavaScript prompt box functionality by clicking a button to trigger a prompt dialog, entering text into it, and accepting the dialog.

Starting URL: https://www.hyrtutorials.com/p/alertsdemo.html

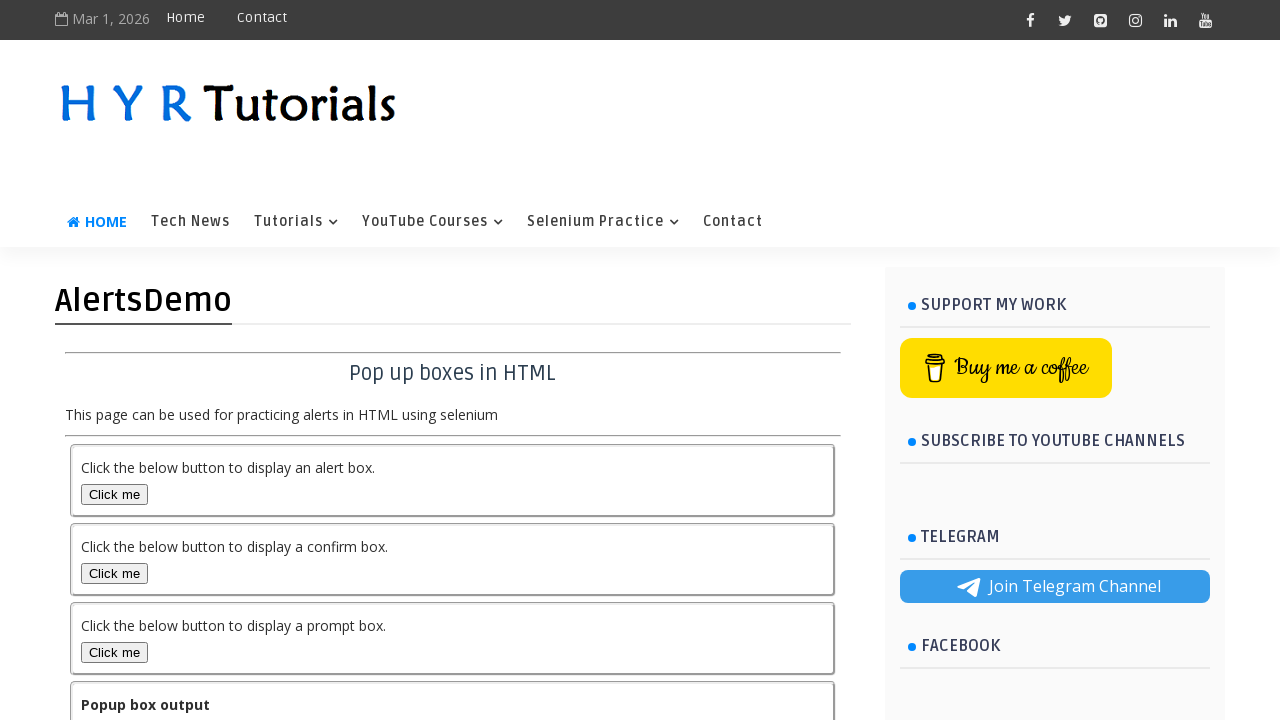

Set up dialog event handler for JavaScript prompts
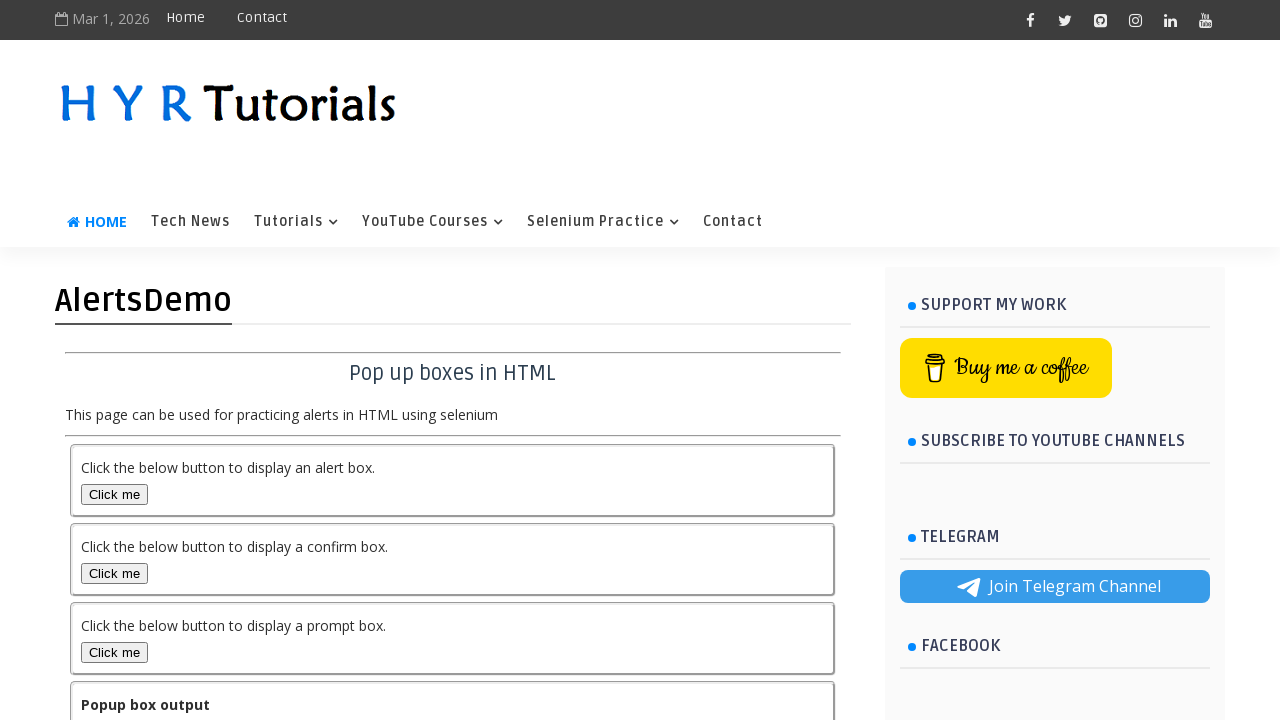

Accepted JavaScript prompt dialog with text 'harharmahadev' at (114, 652) on button#promptBox
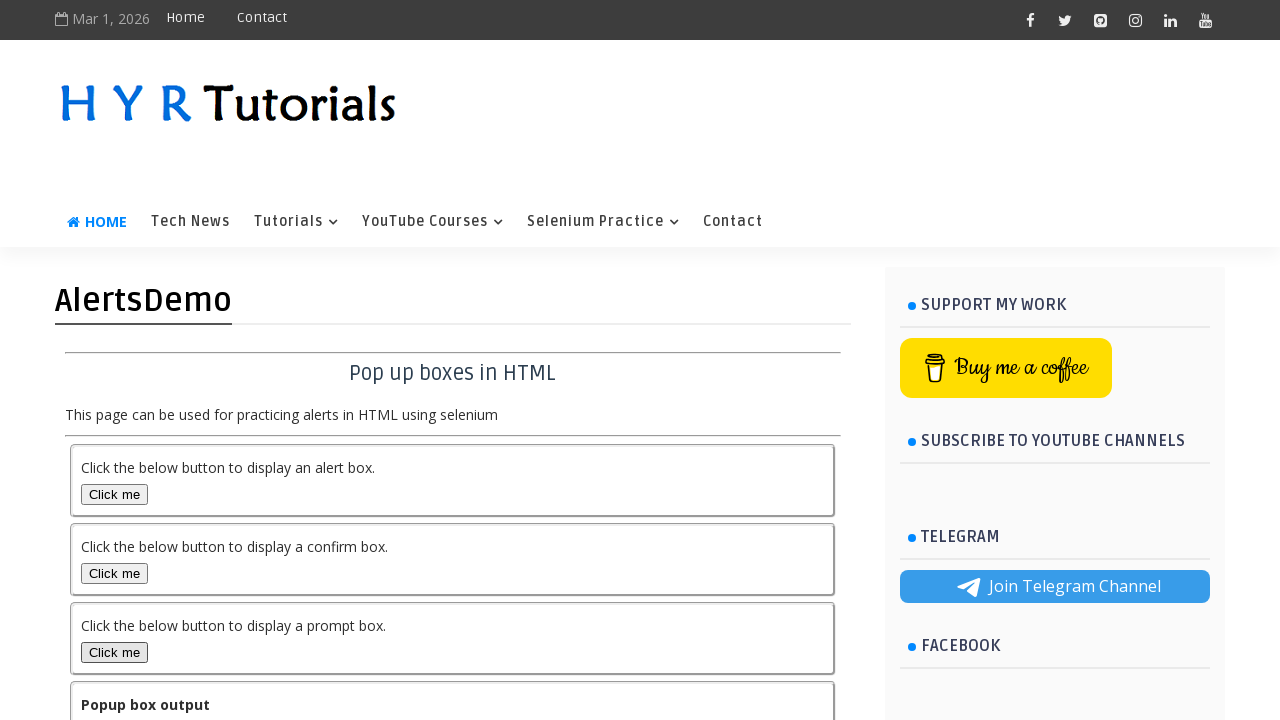

Clicked the prompt box button to trigger JavaScript prompt dialog
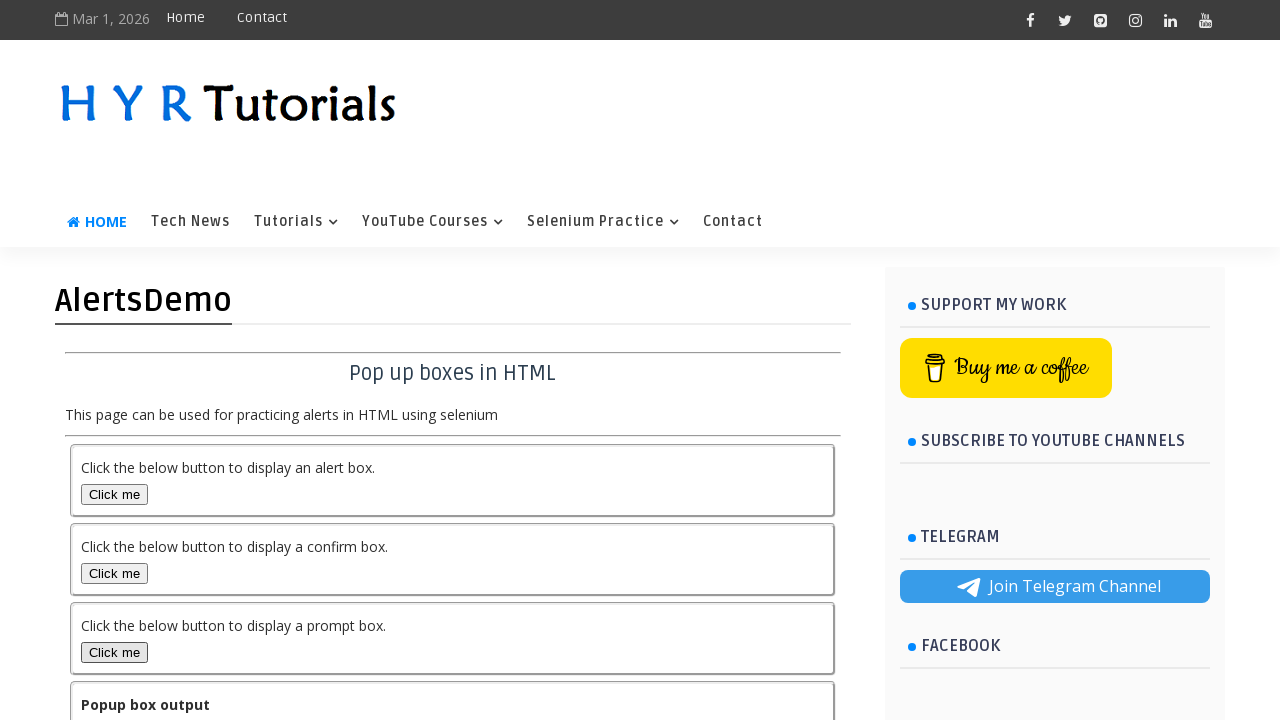

Waited 1 second for dialog to be processed
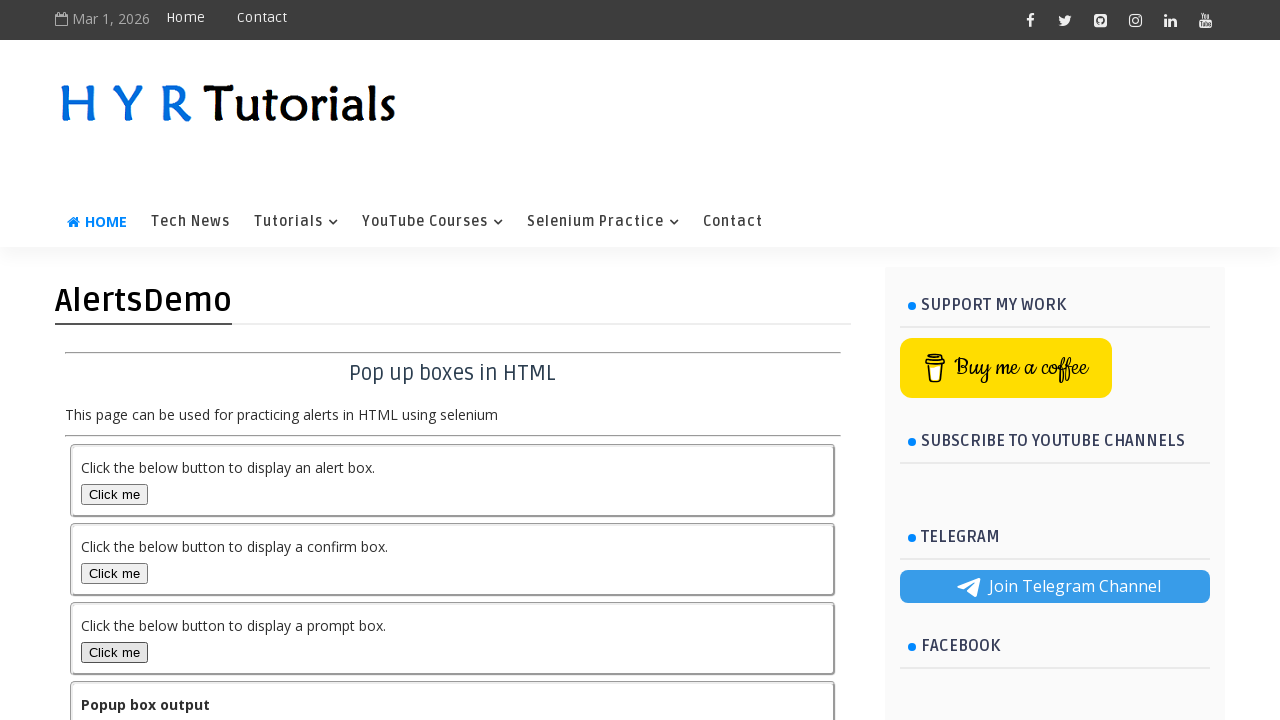

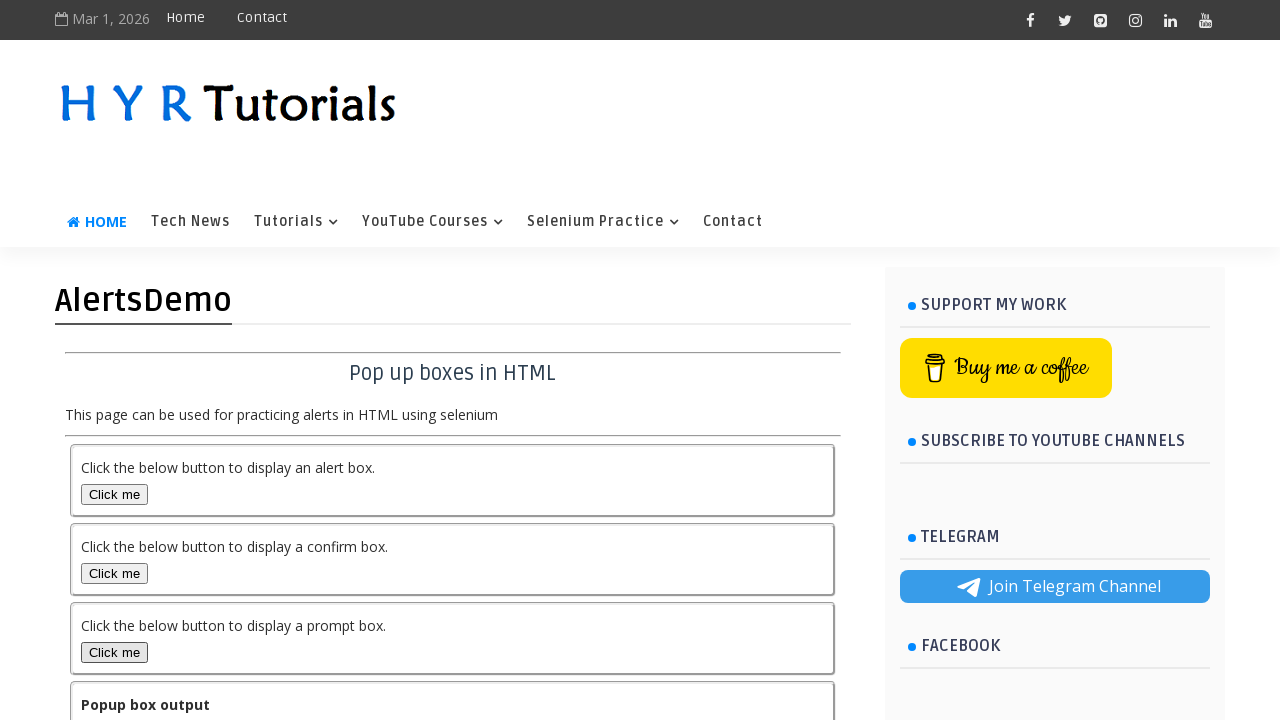